Tests registration form on page 1 by filling in first name, last name, and email fields, then verifying successful registration message

Starting URL: http://suninjuly.github.io/registration1.html

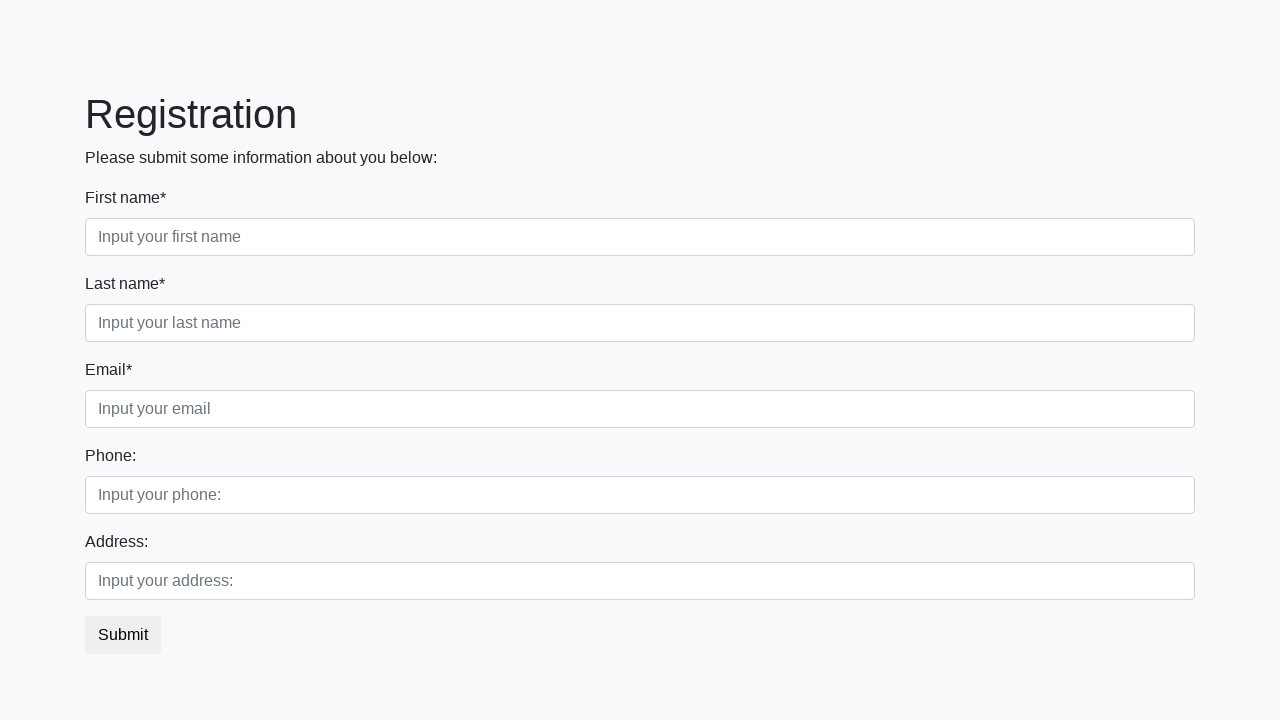

Filled first name field with 'John' on //input[@placeholder='Input your first name']
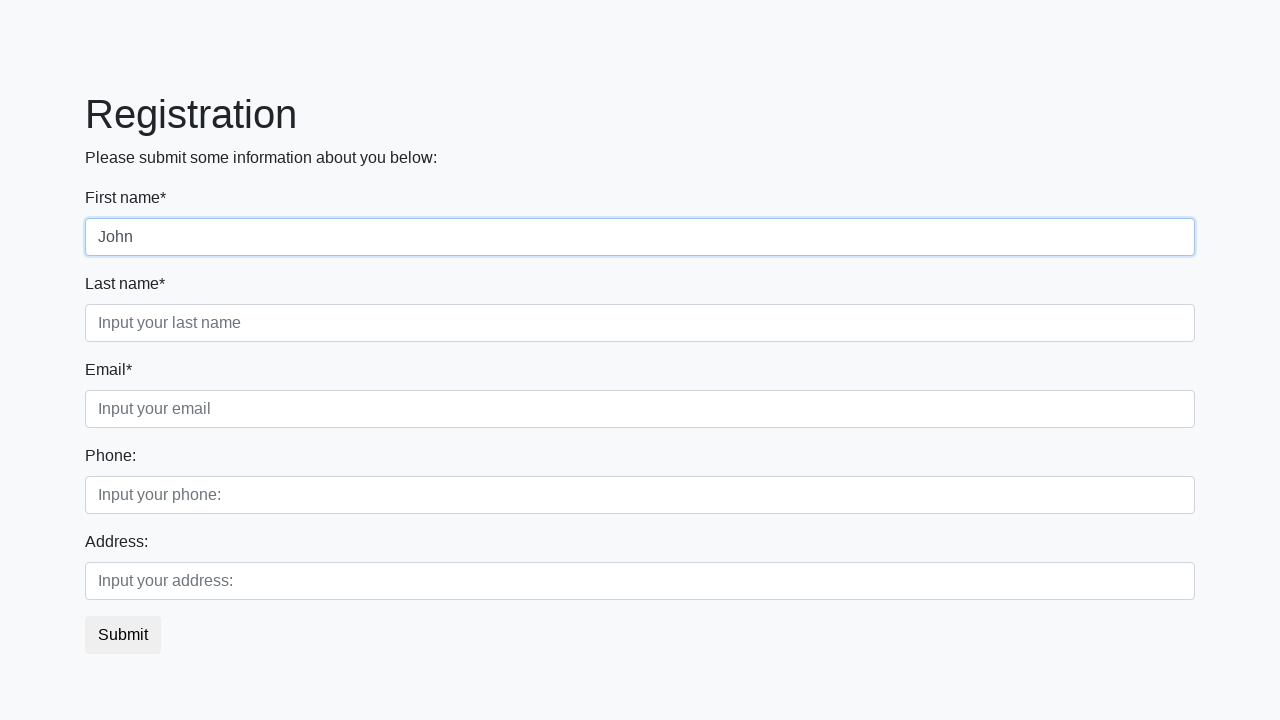

Filled last name field with 'Smith' on //input[@placeholder='Input your last name']
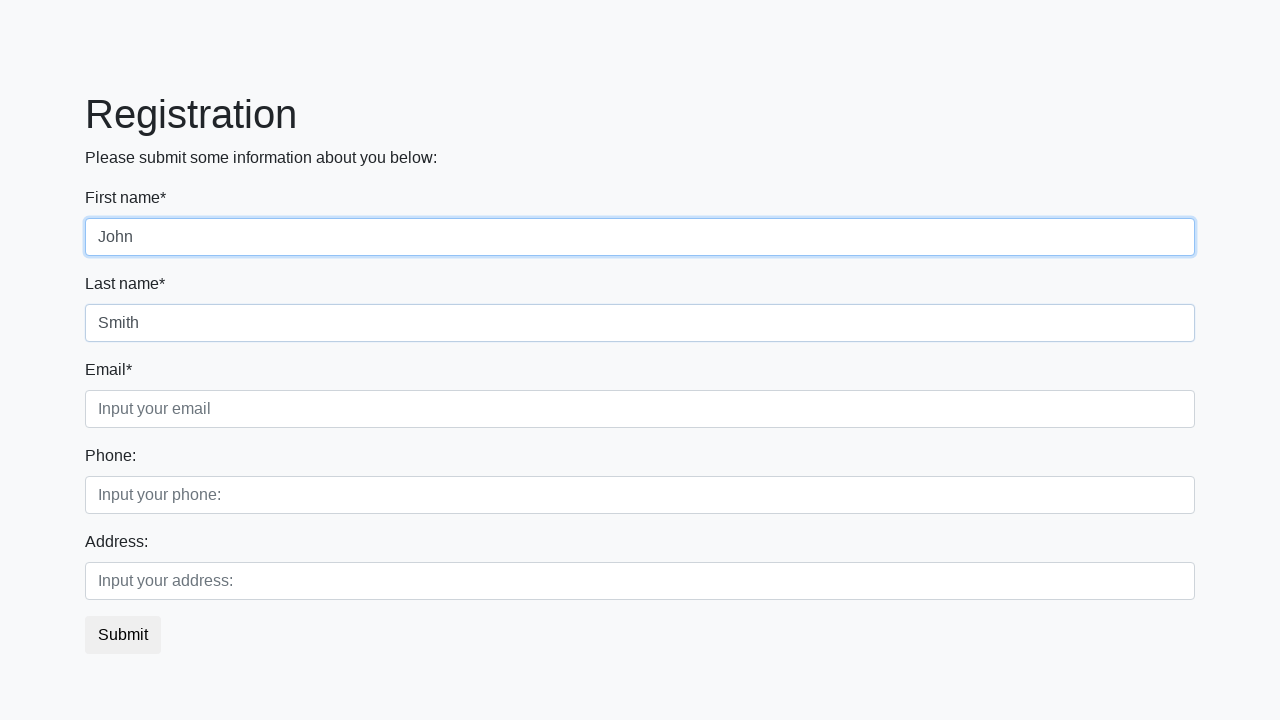

Filled email field with 'john.smith@example.com' on //input[@placeholder='Input your email']
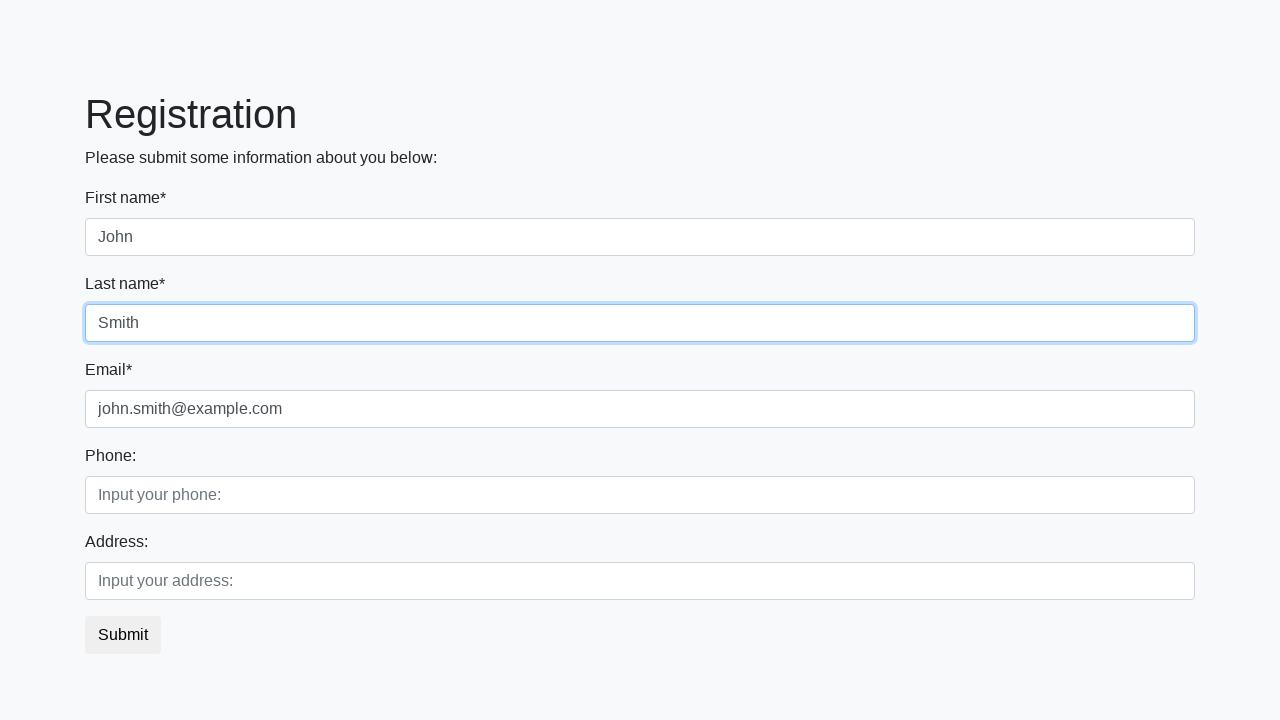

Clicked submit button to register at (123, 635) on button.btn
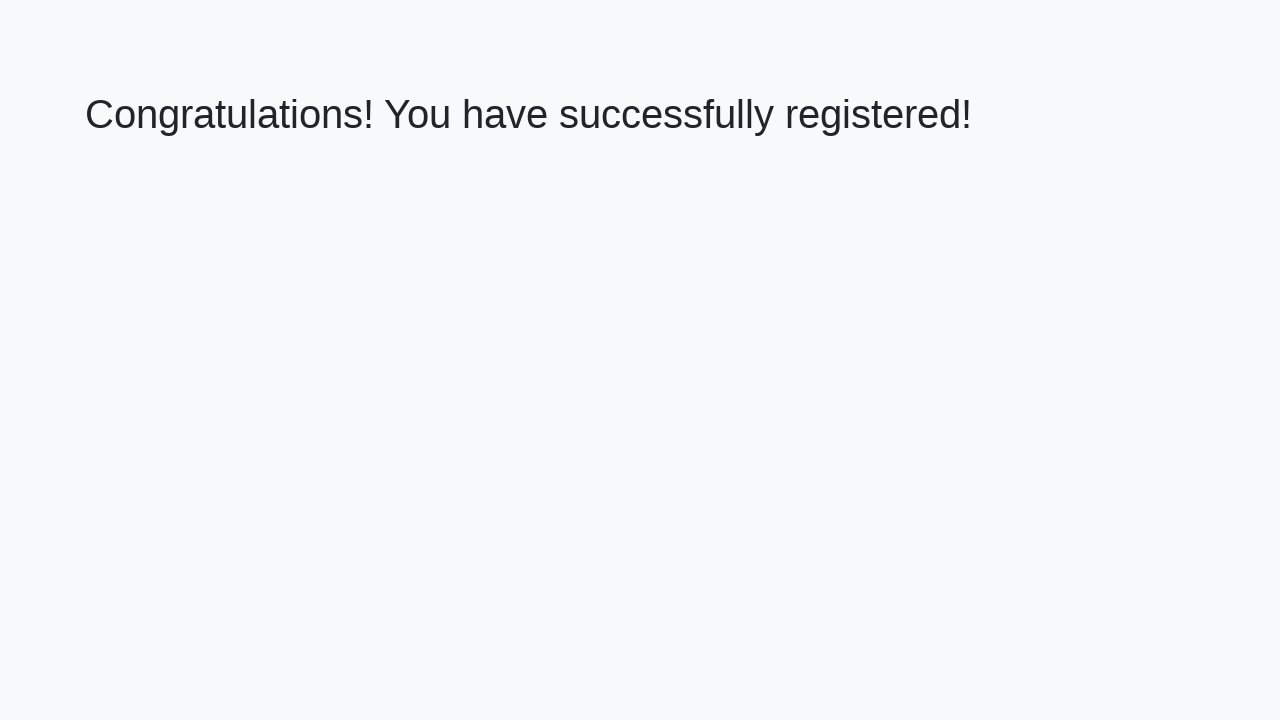

Success message header loaded
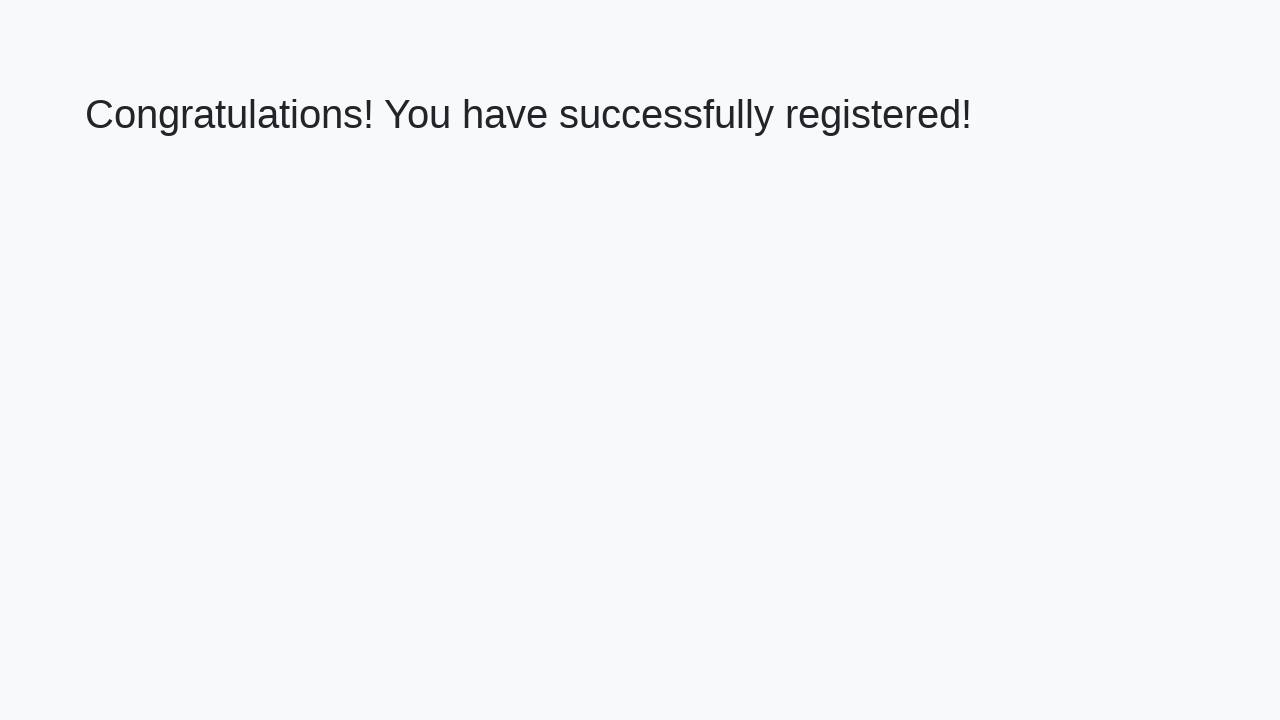

Retrieved success message text: 'Congratulations! You have successfully registered!'
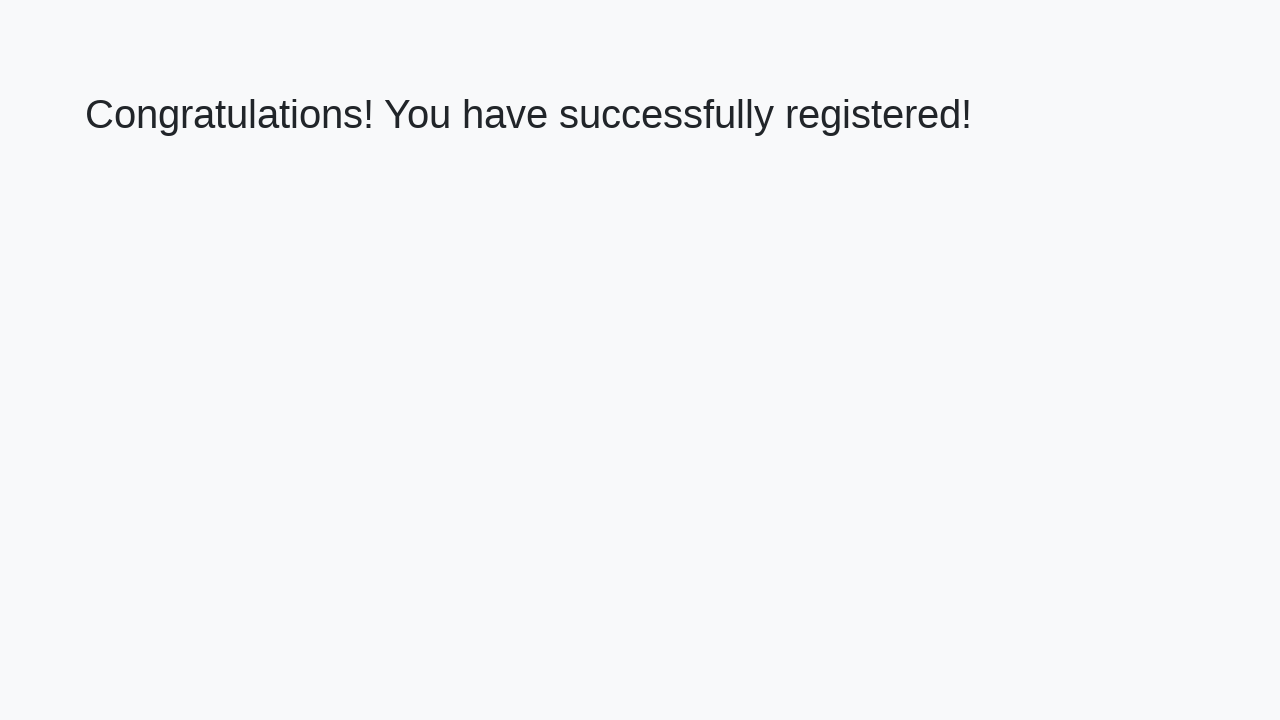

Verified successful registration message
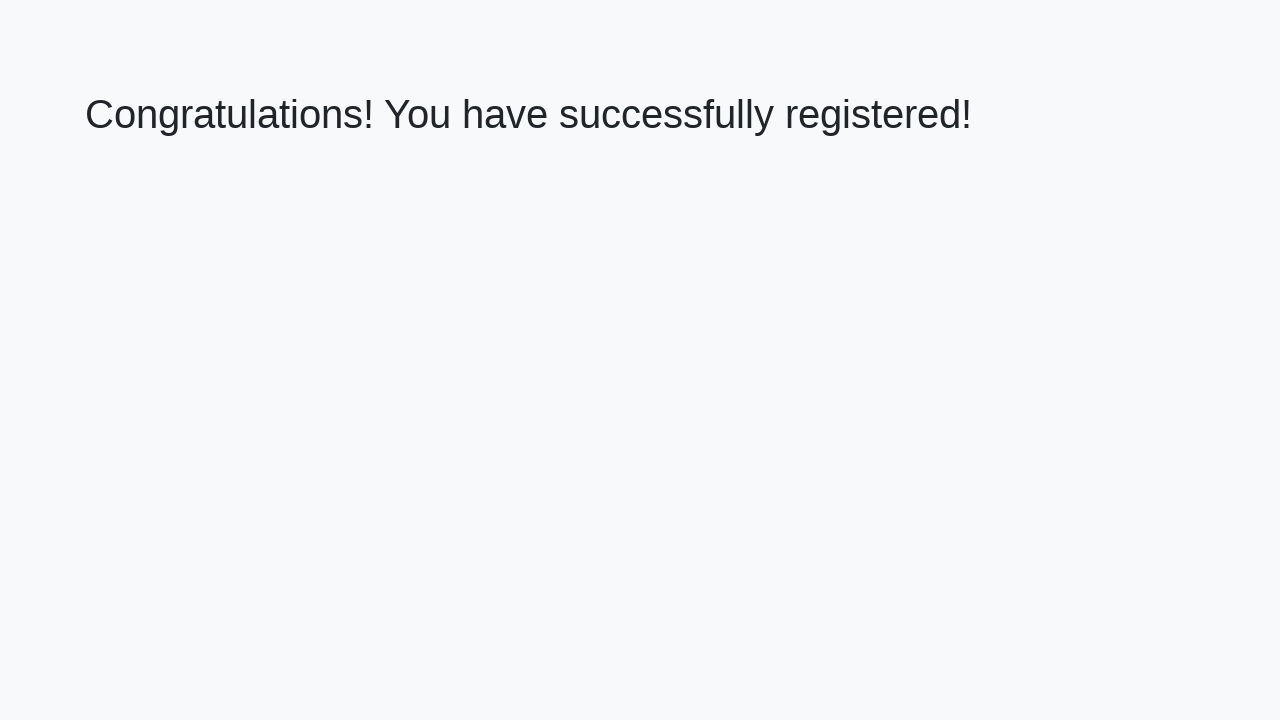

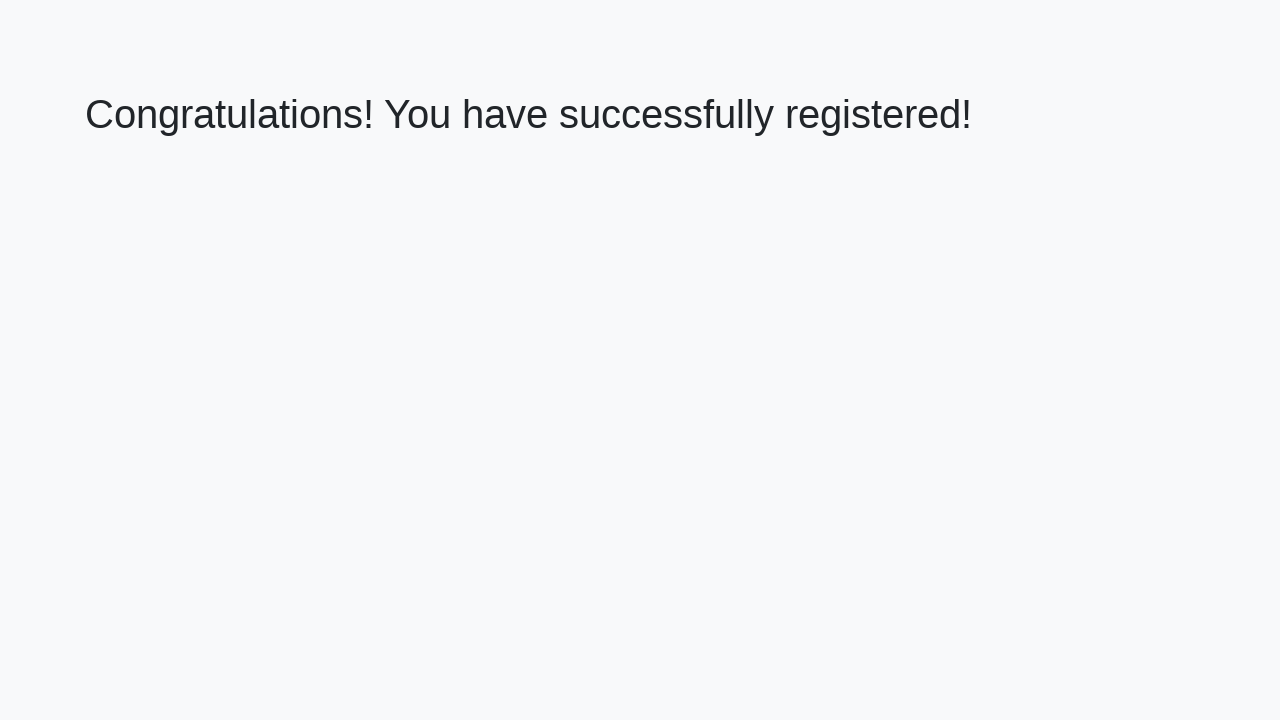